Tests link navigation on DemoQA links page by clicking on "Bad Request" link using both full and partial link text locators, and counts total links on the page

Starting URL: https://demoqa.com/links

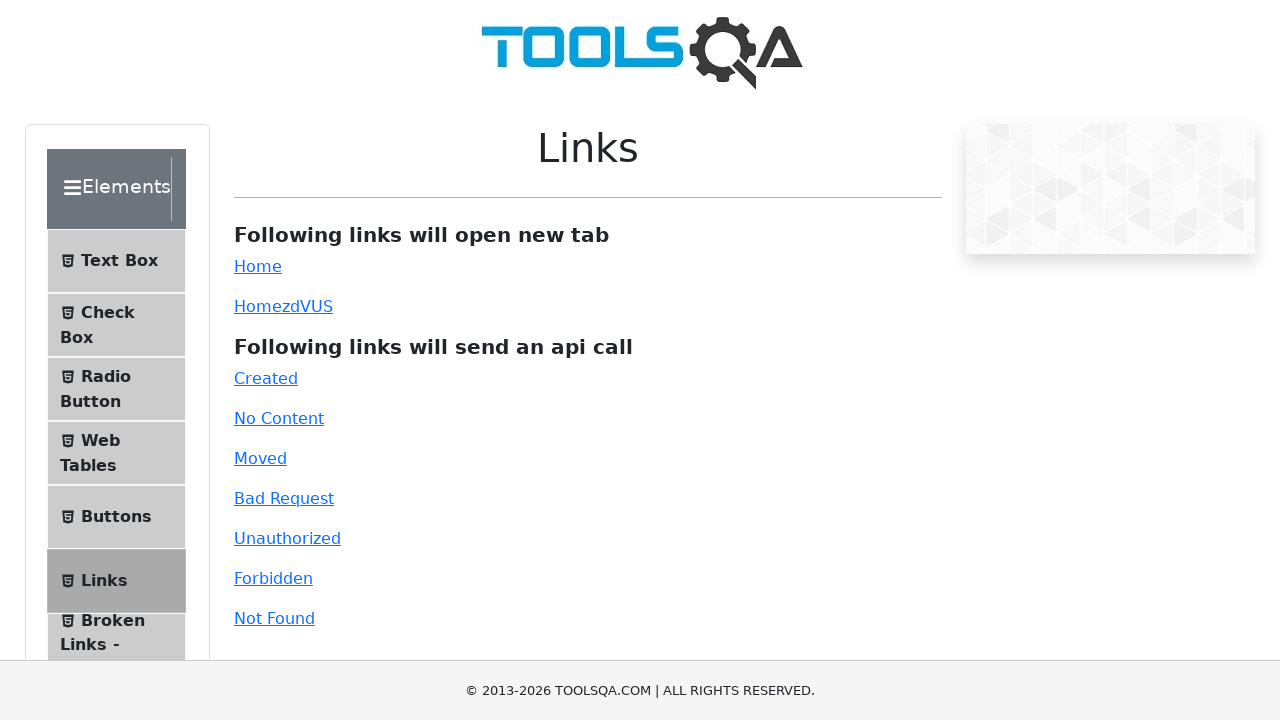

Clicked 'Bad Request' link using full link text locator at (284, 498) on text=Bad Request
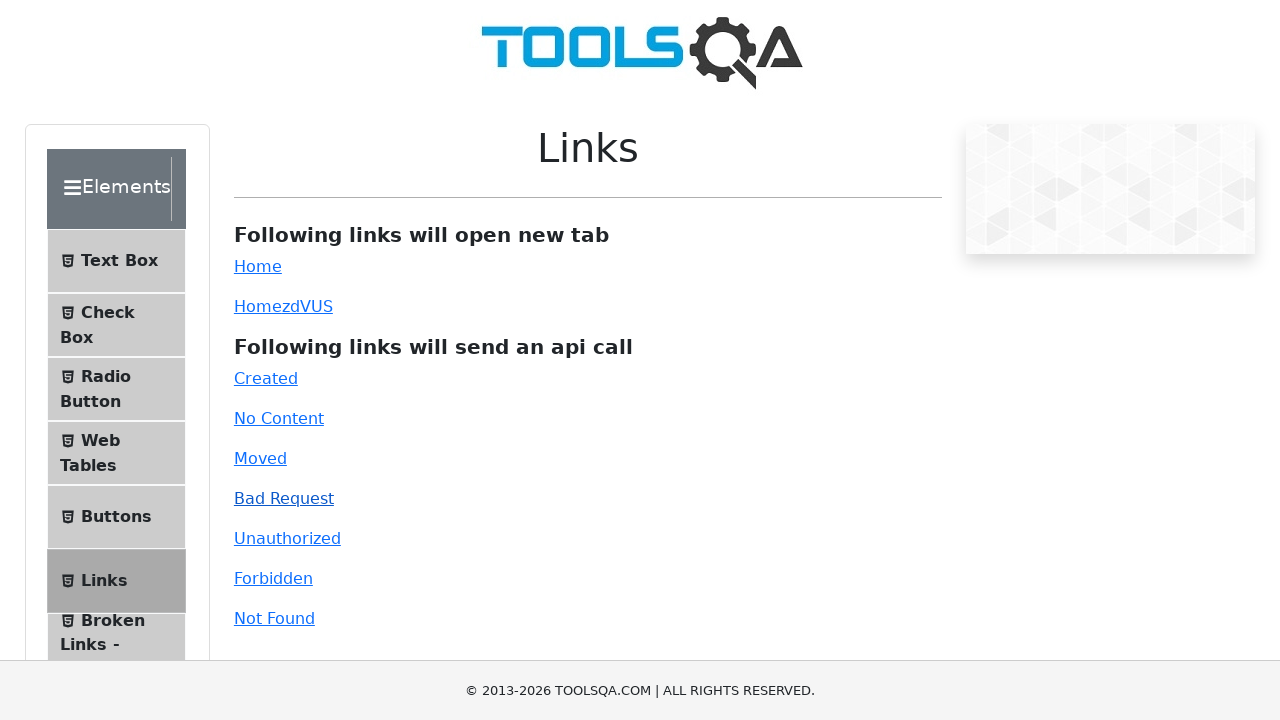

Waited 2 seconds for navigation to complete
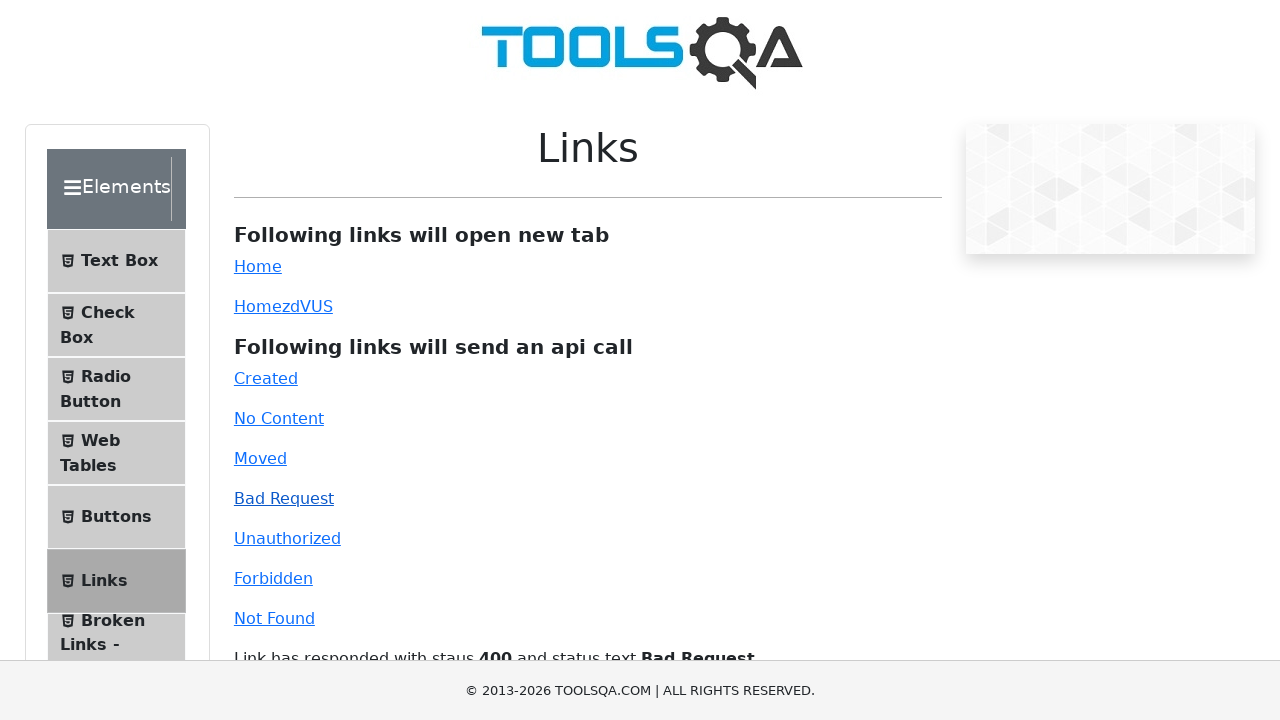

Clicked 'Bad Request' link using partial text match locator at (284, 498) on text=Bad
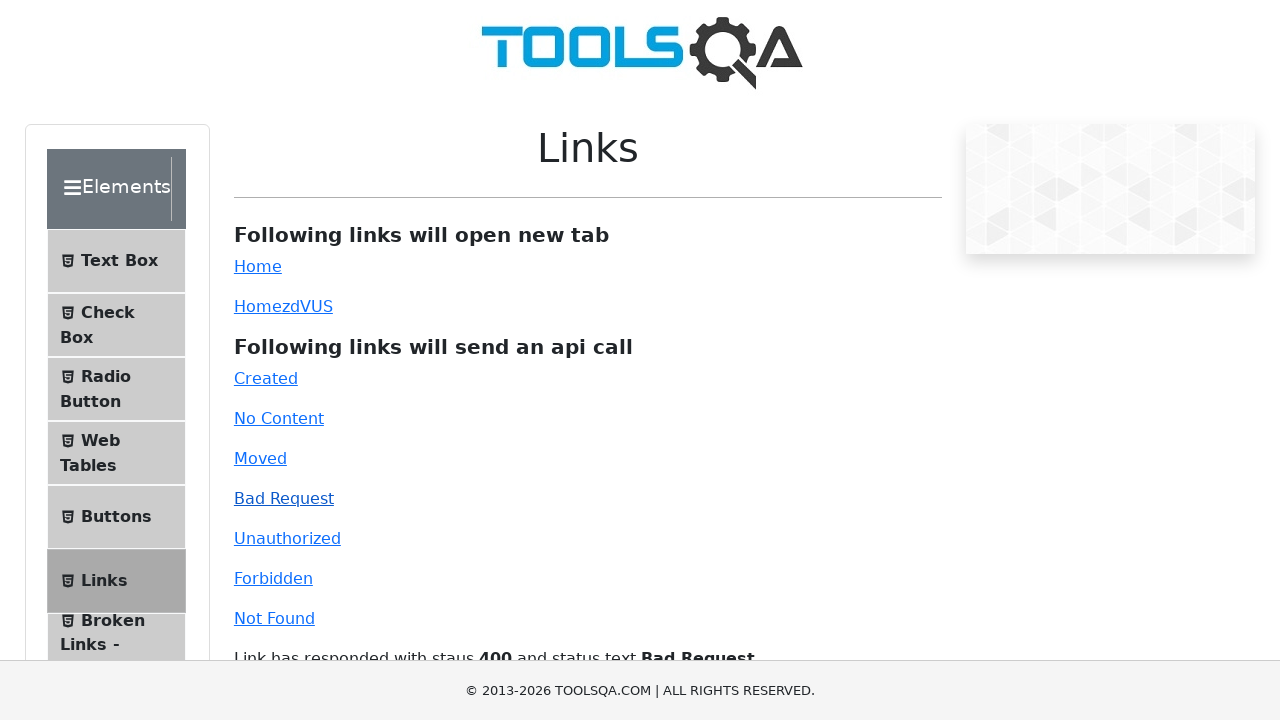

Counted total links on page: 43
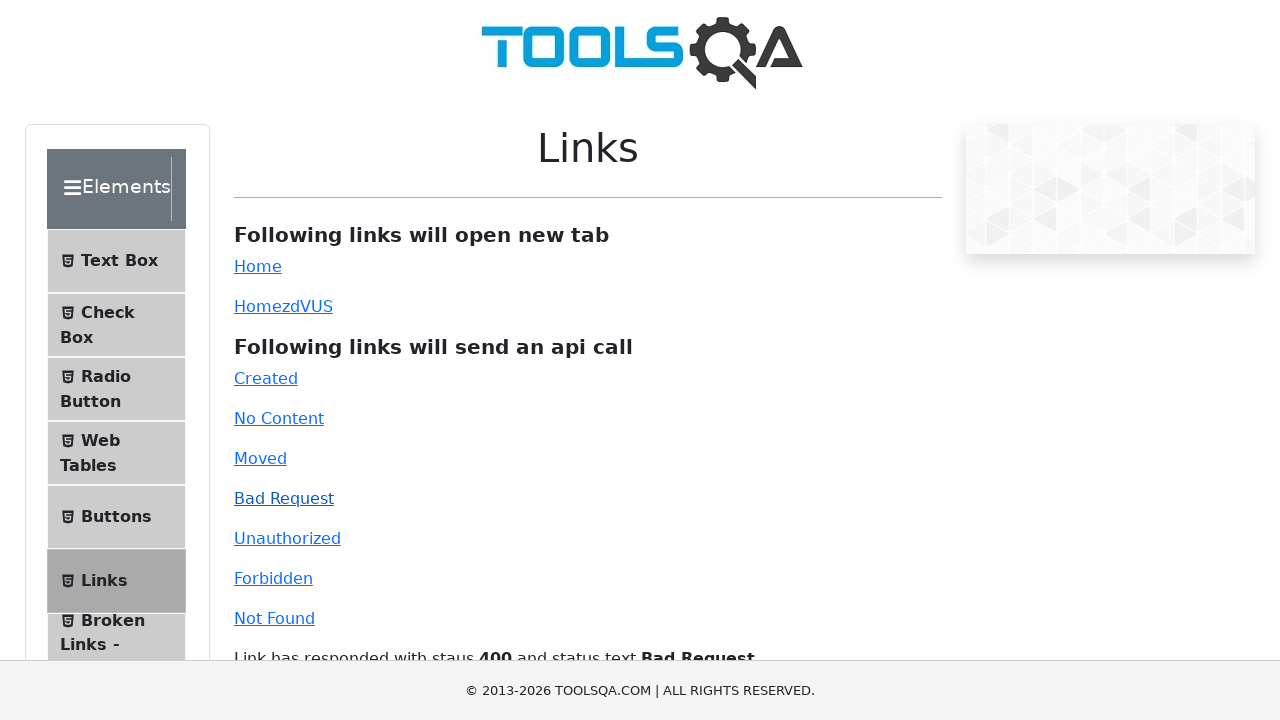

Navigated back to previous page
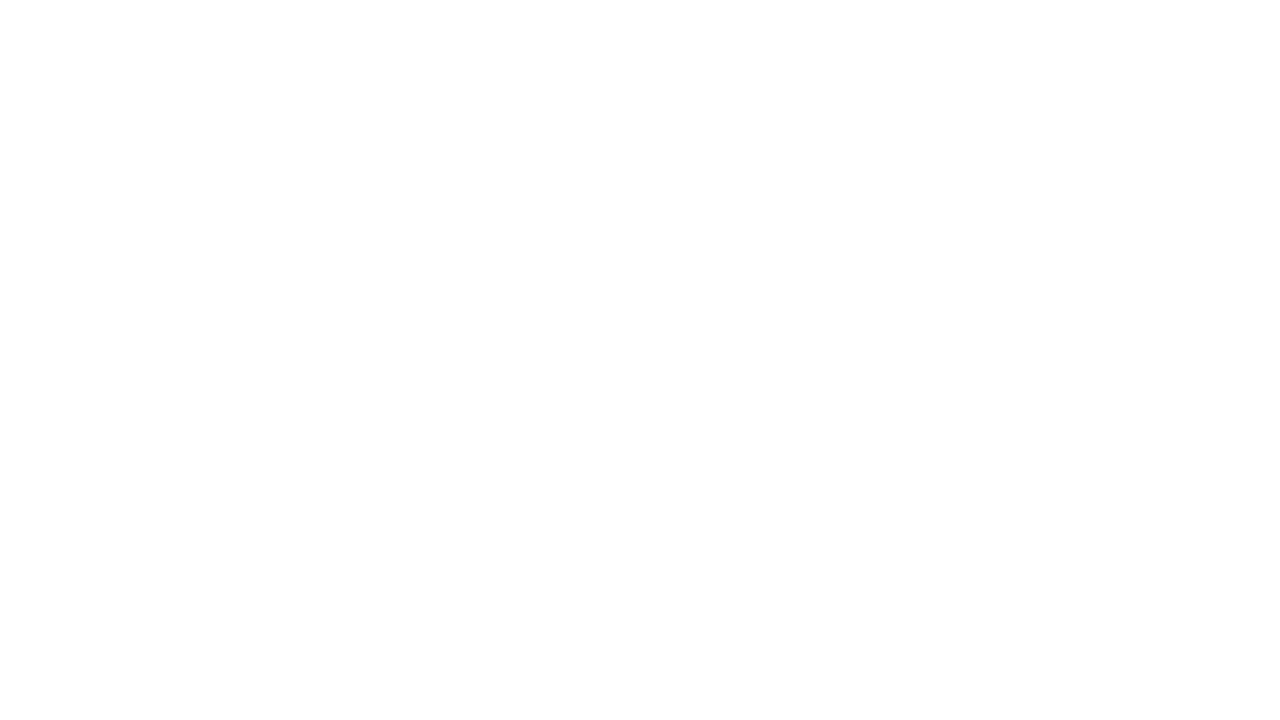

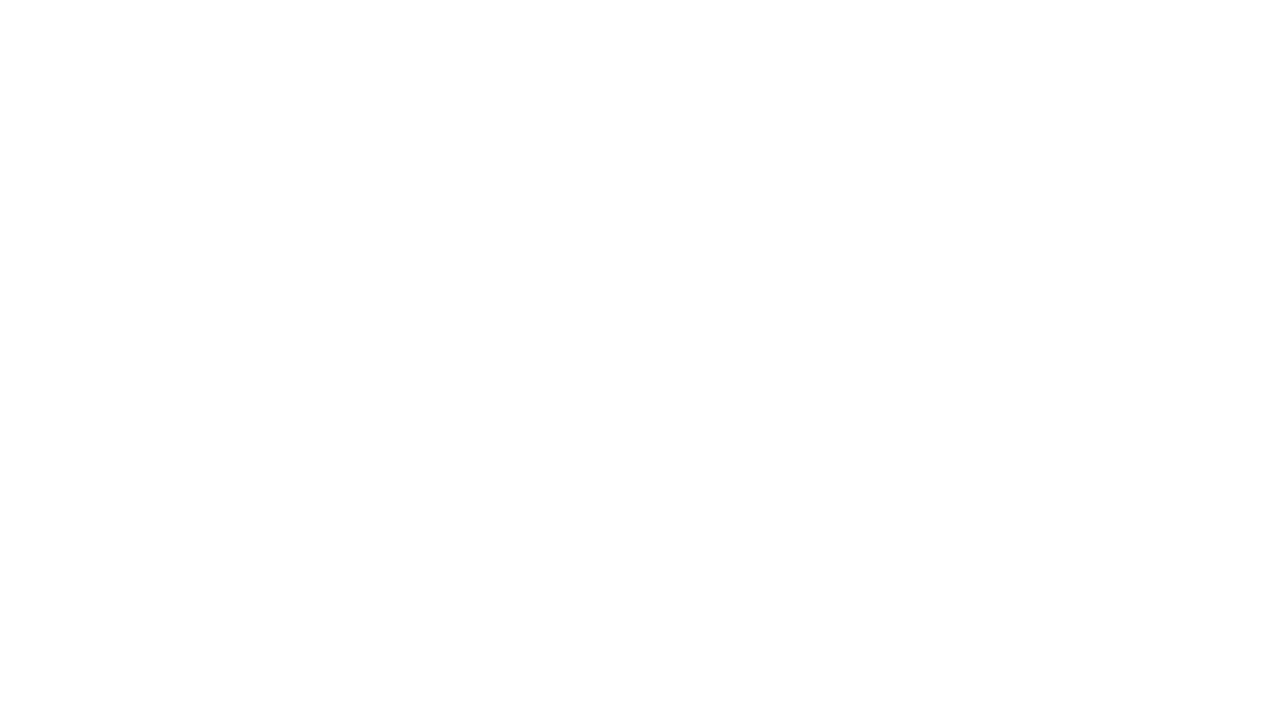